Navigates to YouTube homepage and performs mouse movement actions to simulate user interaction with the page.

Starting URL: https://www.youtube.com

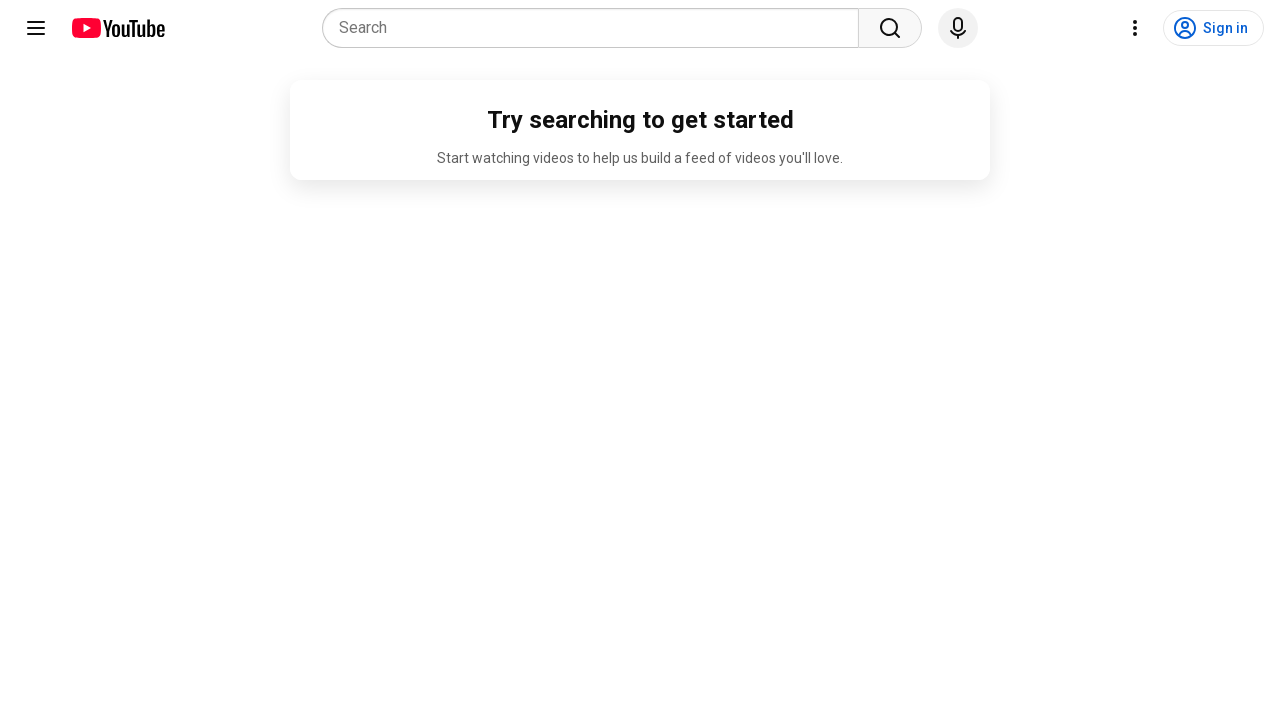

Navigated to YouTube homepage
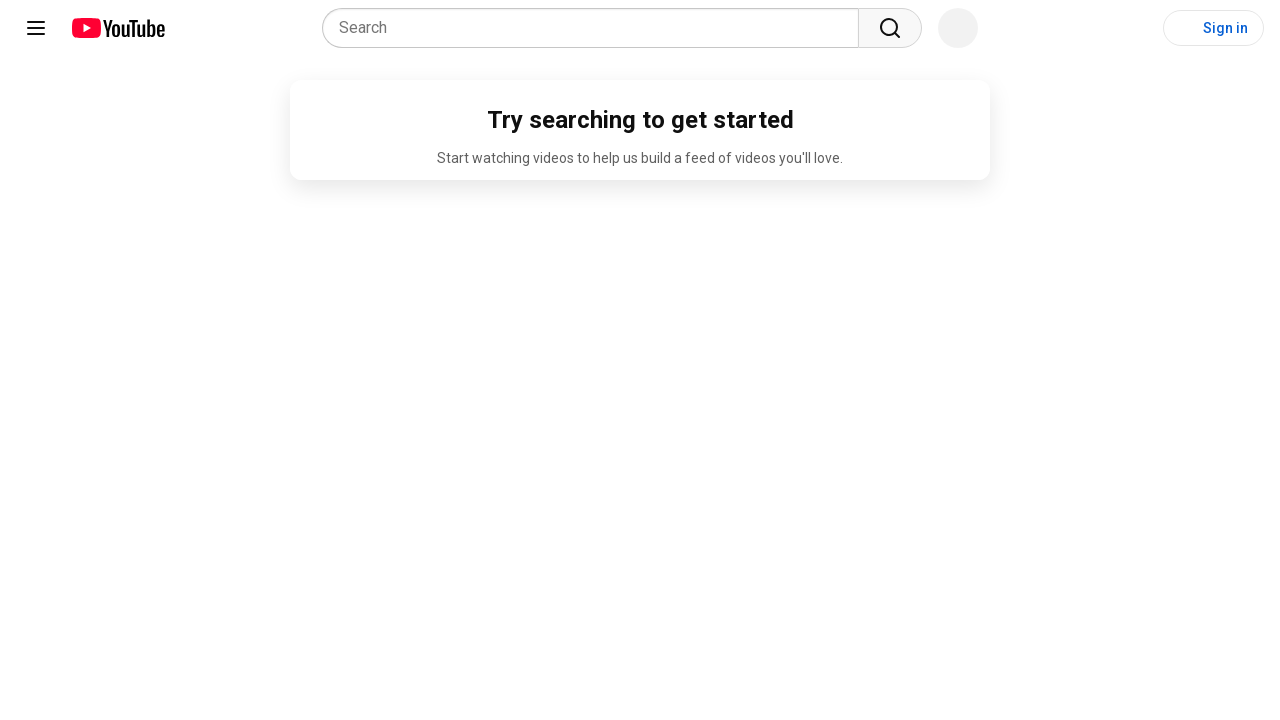

Moved mouse to position (400, 400) at (400, 400)
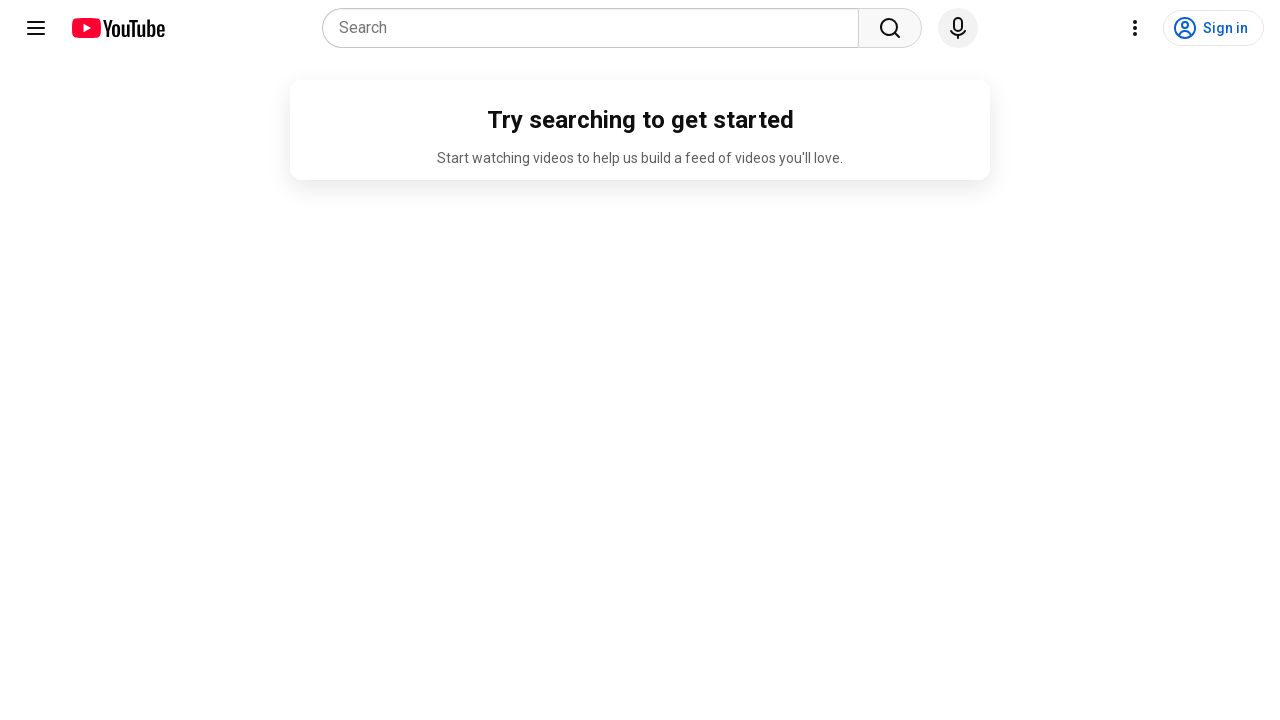

Waited 10 seconds for page interaction
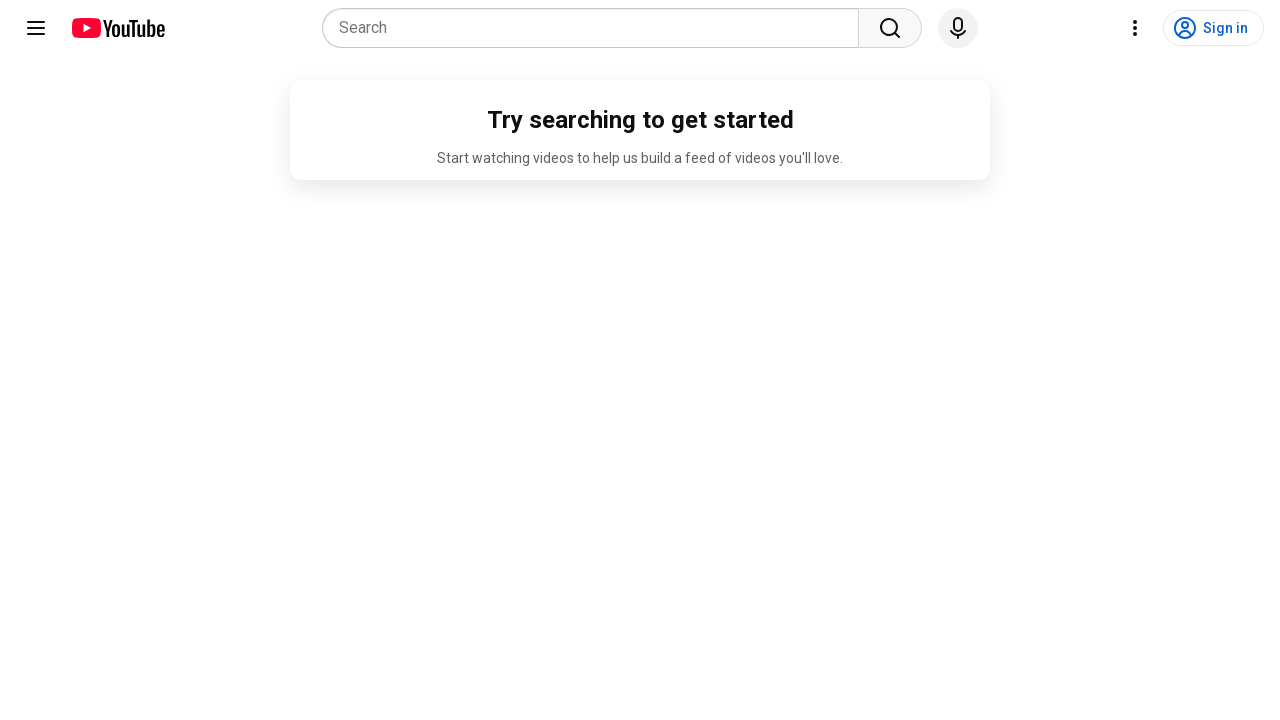

Moved mouse to position (200, 200) at (200, 200)
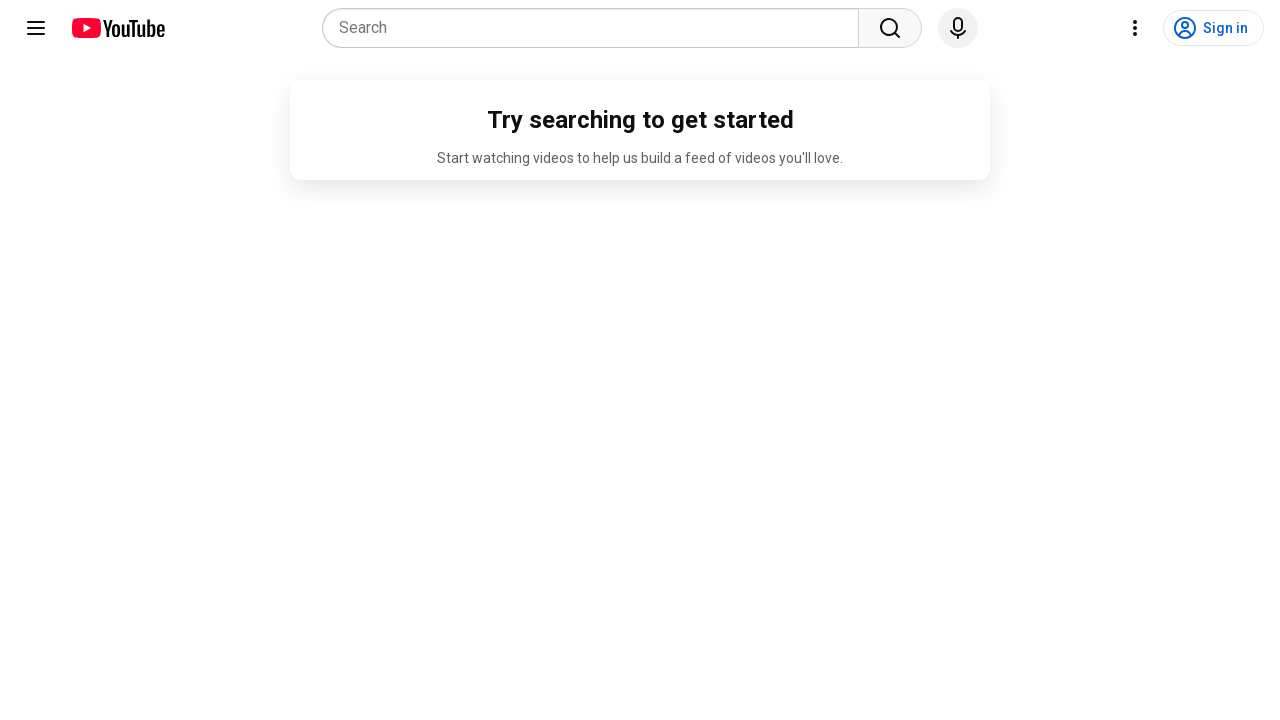

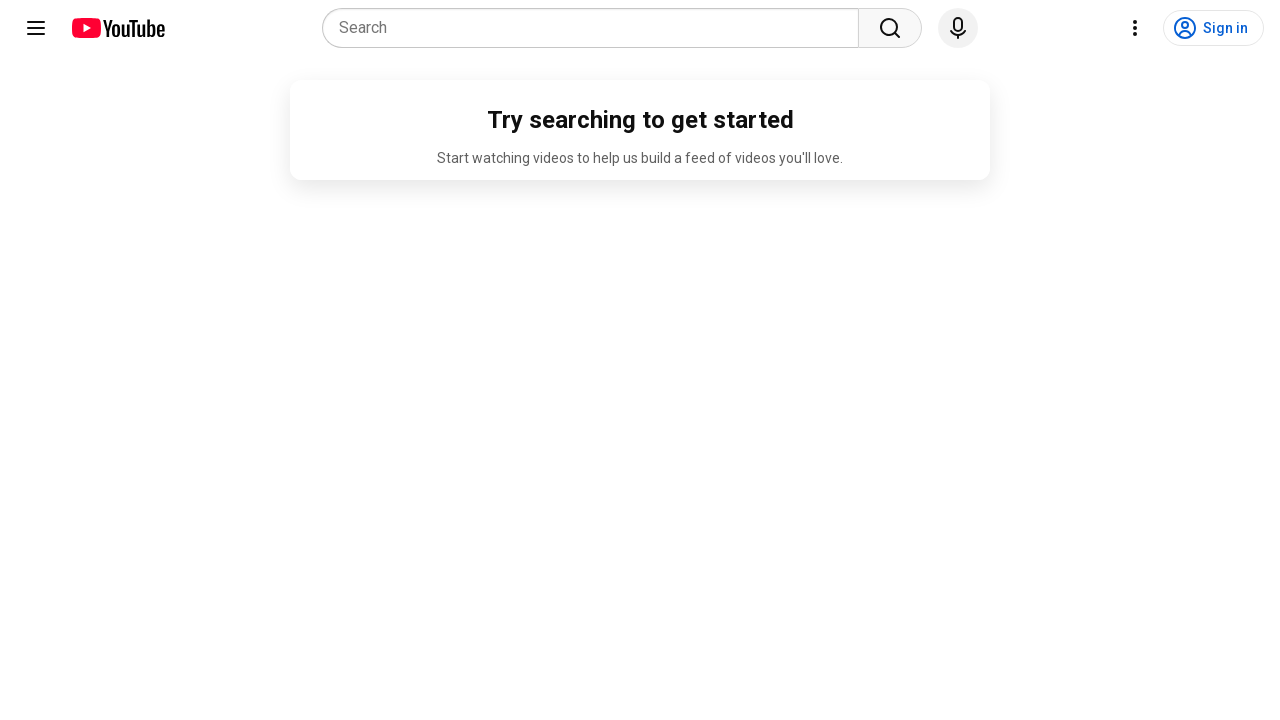